Navigates to NSE India option chain page and clicks the XLS download button to verify the download functionality is accessible

Starting URL: https://www.nseindia.com/option-chain

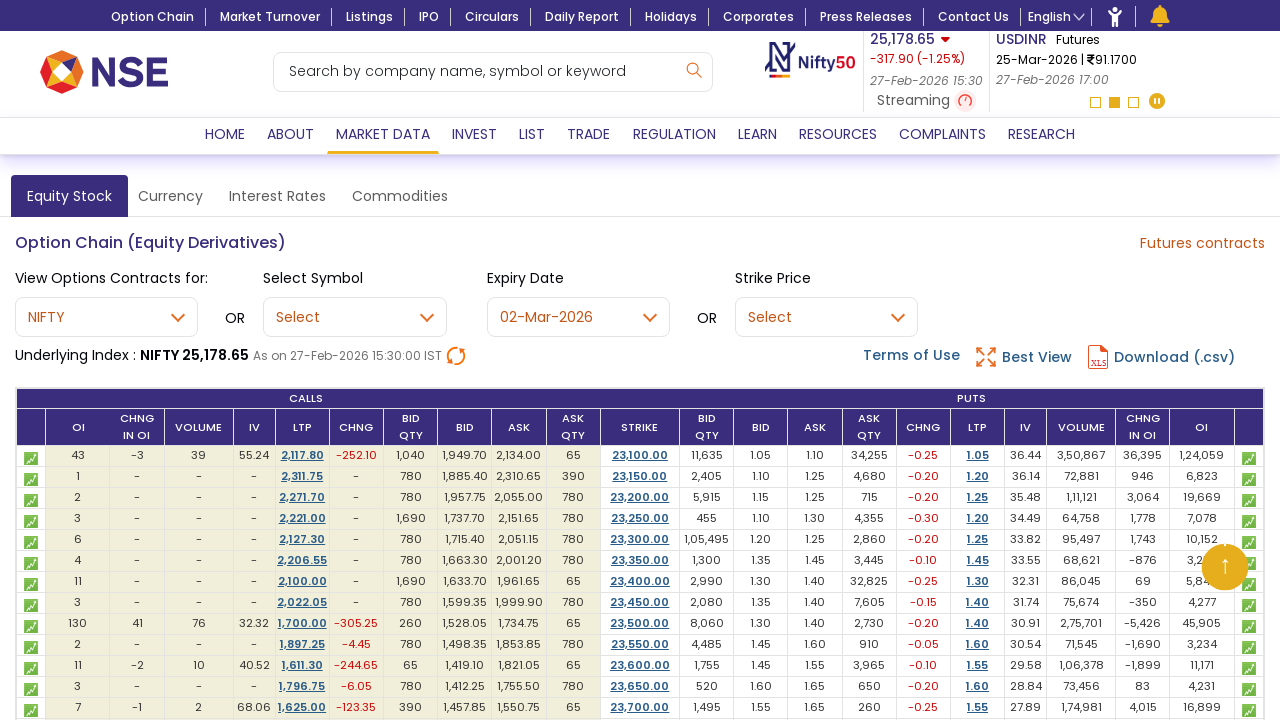

Waited for XLS download button to be visible
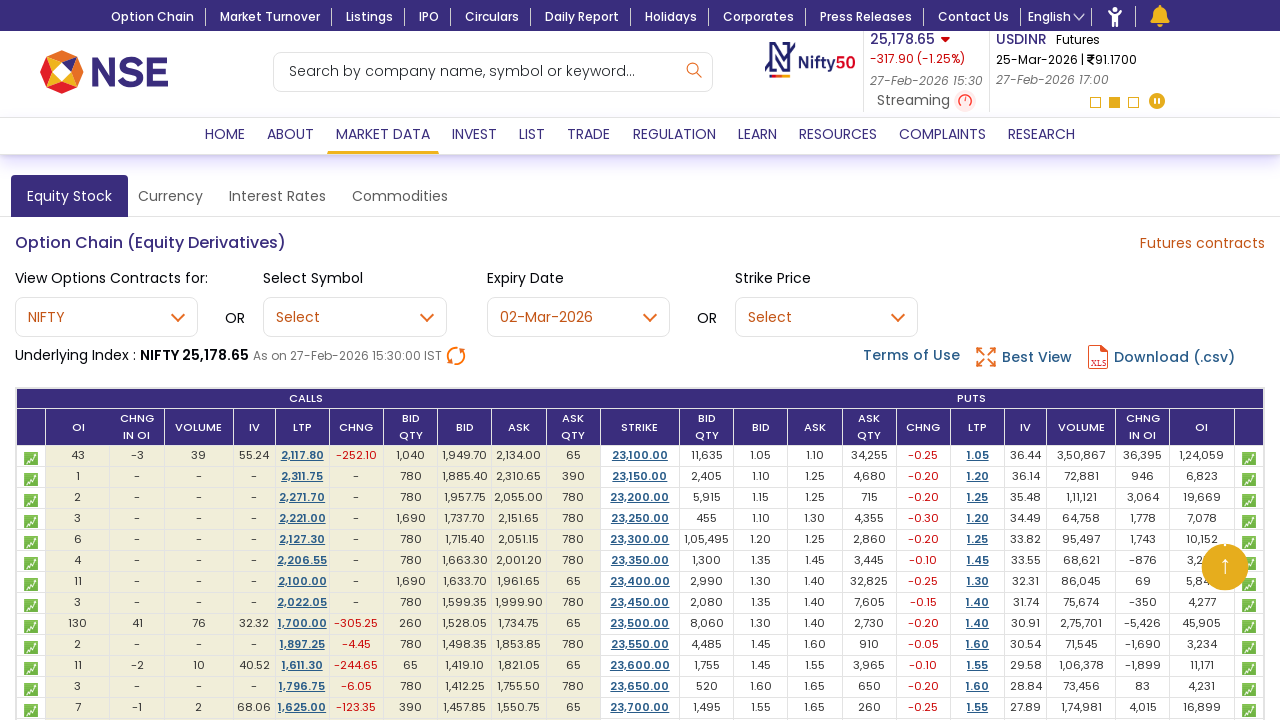

Clicked XLS download button at (1162, 358) on div.xlsdownload
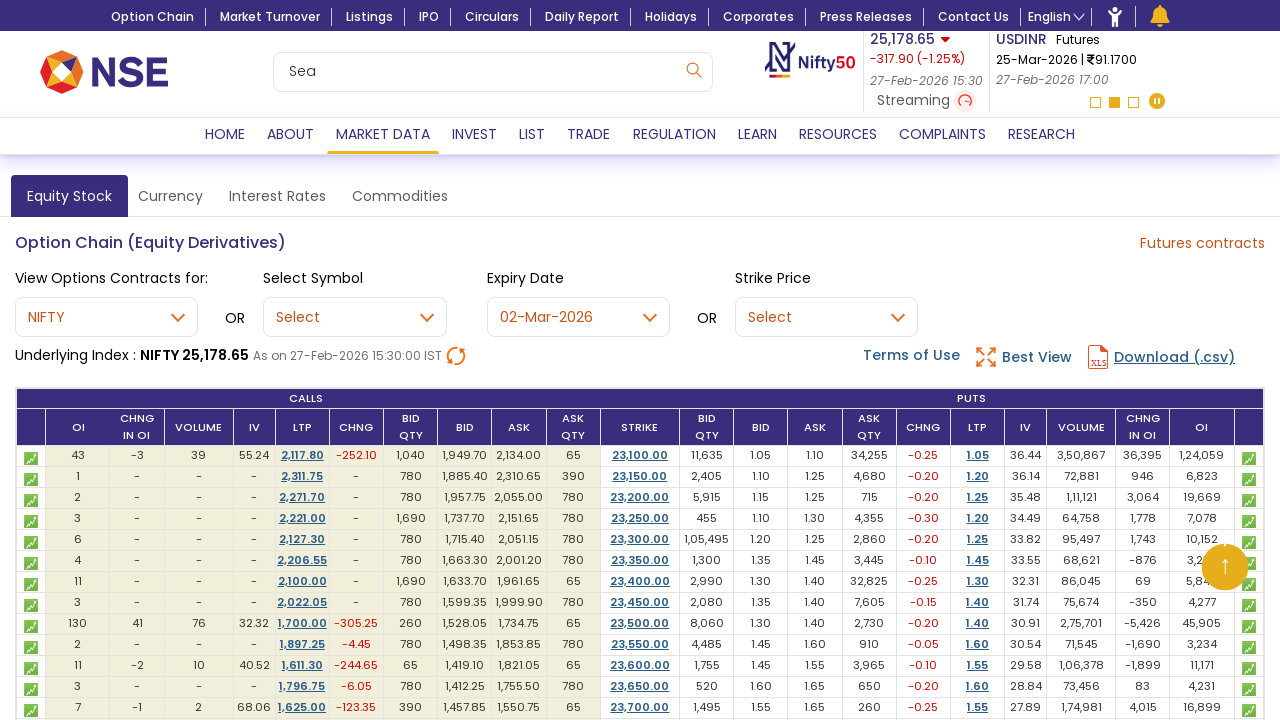

Waited 2 seconds for download action to complete
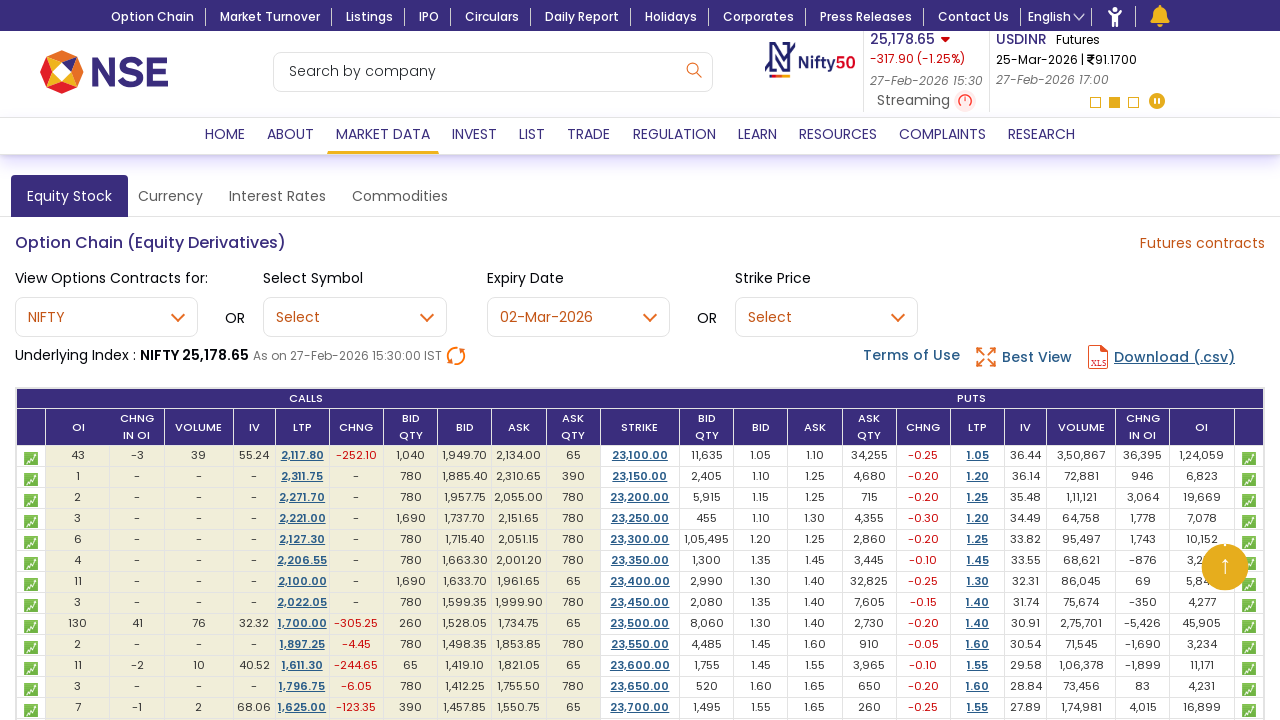

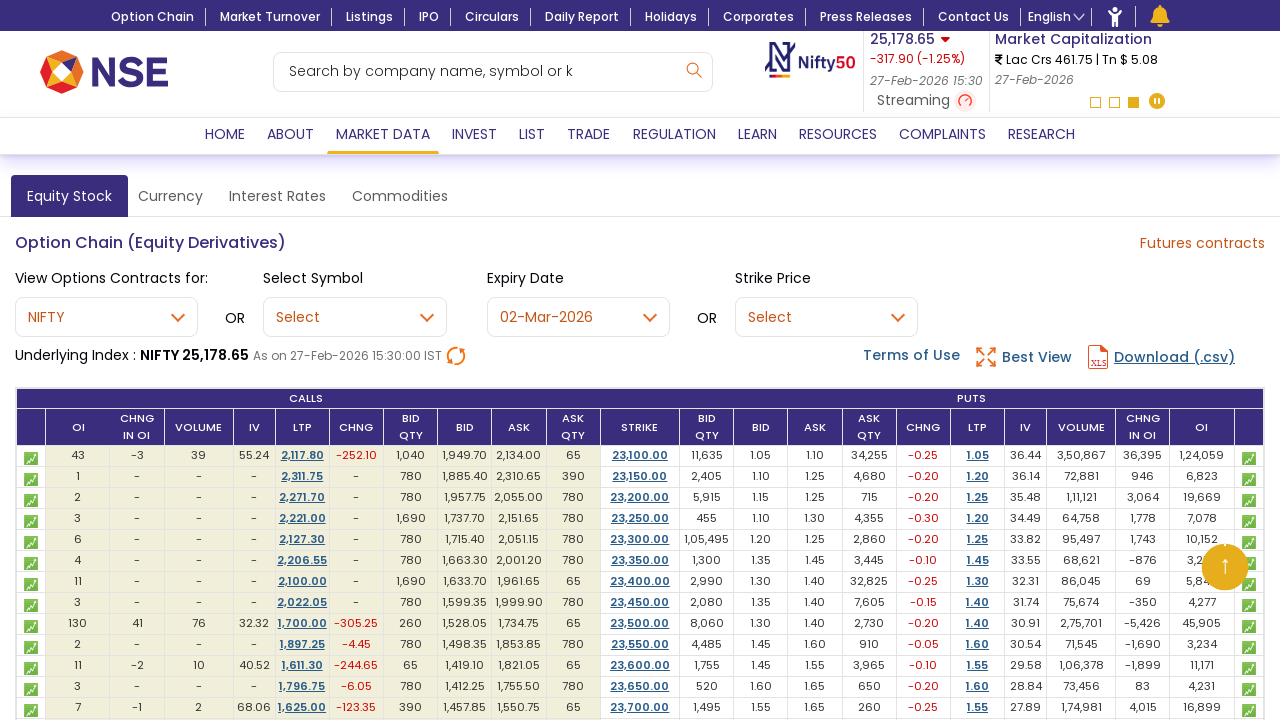